Tests the percentage calculator by navigating to it, entering values 10 and 10, clicking calculate, and verifying the result shows the correct percentage calculation.

Starting URL: https://ru.onlinemschool.com/

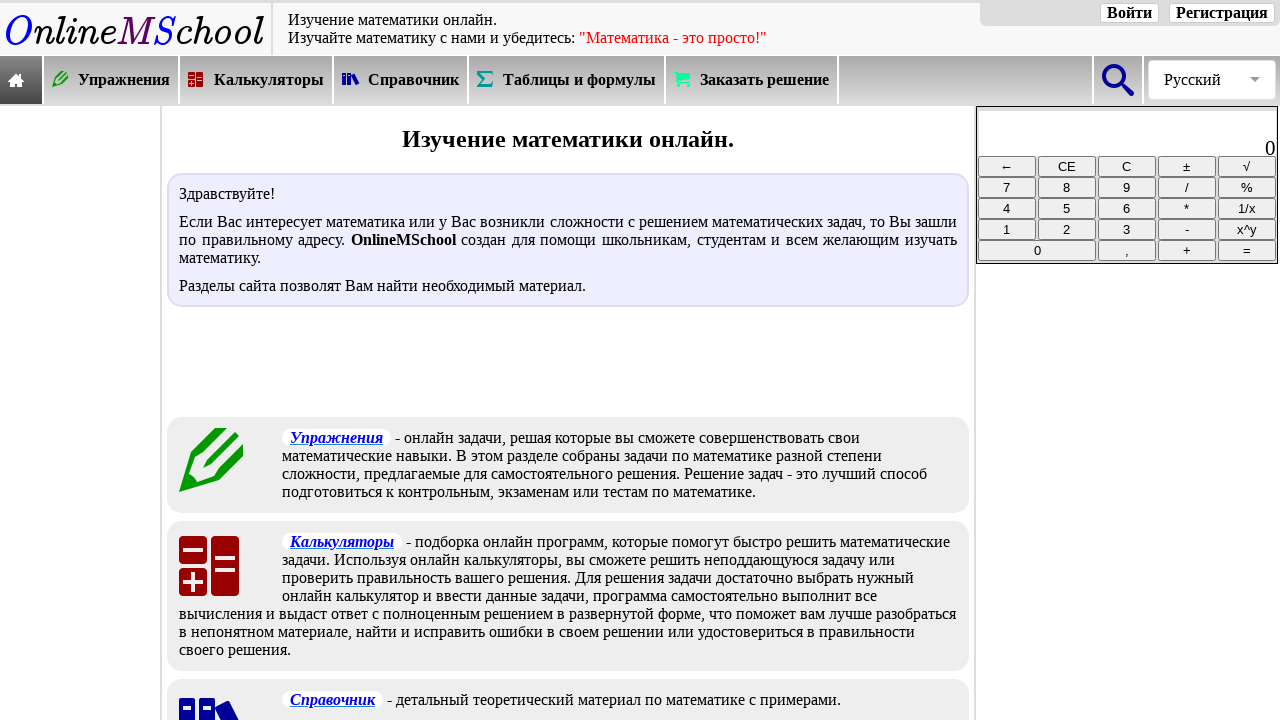

Waited for calculators menu selector to load
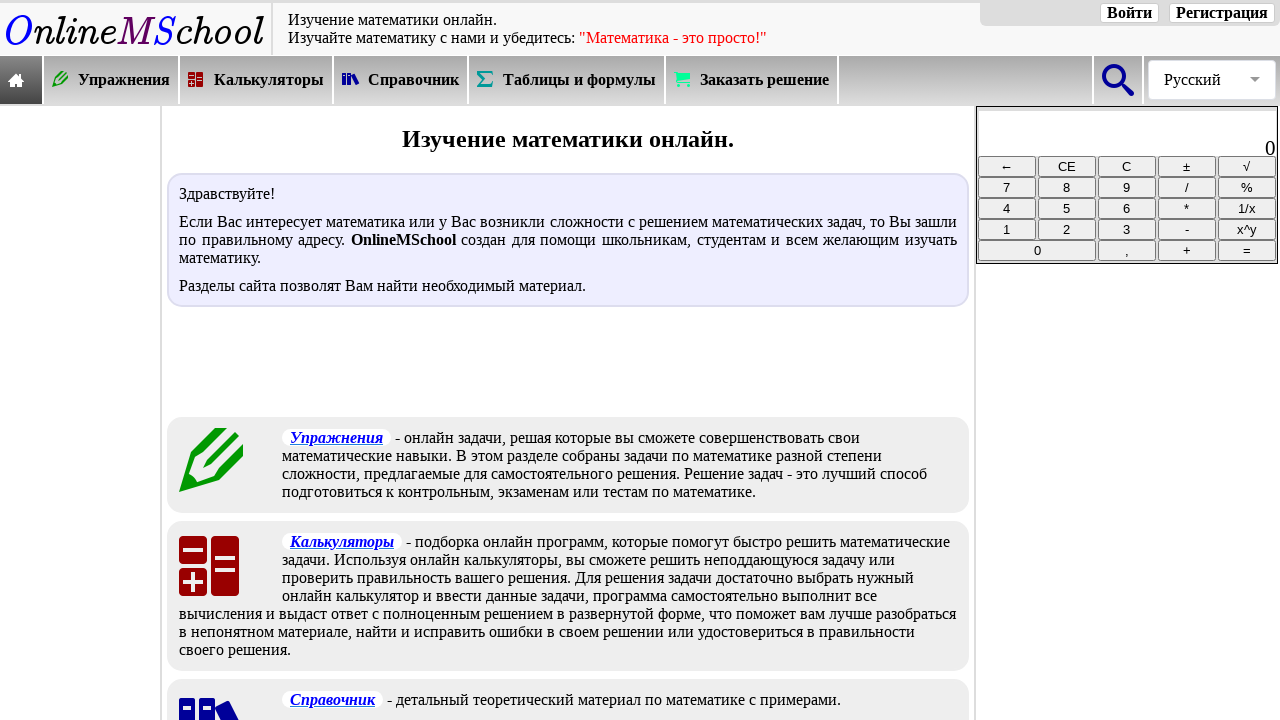

Clicked on calculators menu at (269, 80) on xpath=//*[@id="oms_body1"]/header/nav/div[2]/div[3]/a/div/div[2]
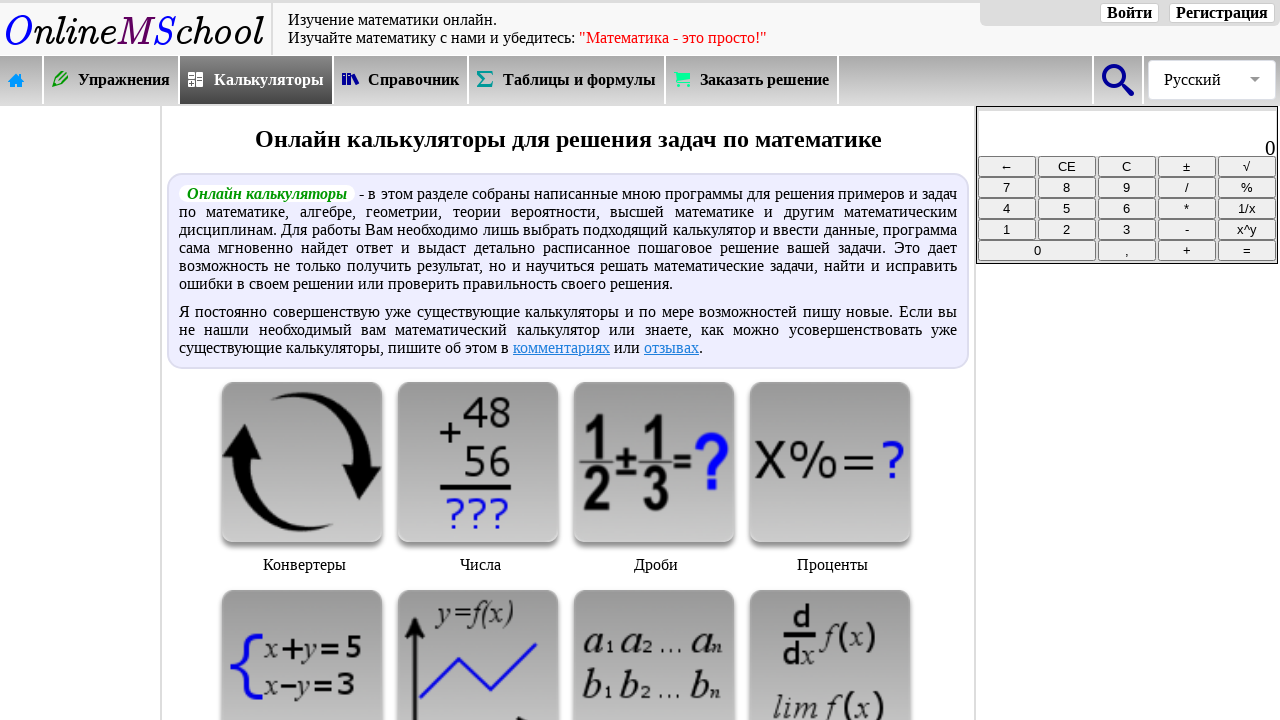

Waited for percentage calculator category selector to load
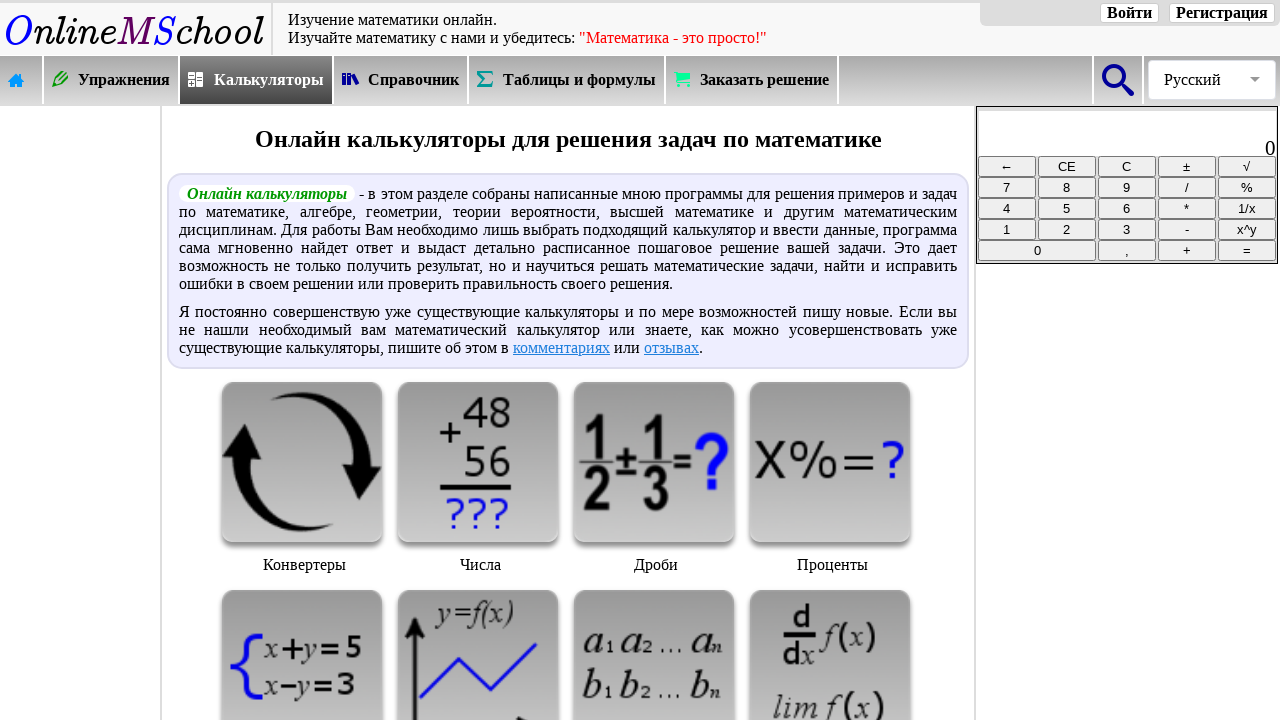

Clicked on percentage calculator category at (830, 462) on xpath=//*[@id="oms_center_block"]/div[3]/div[4]/img
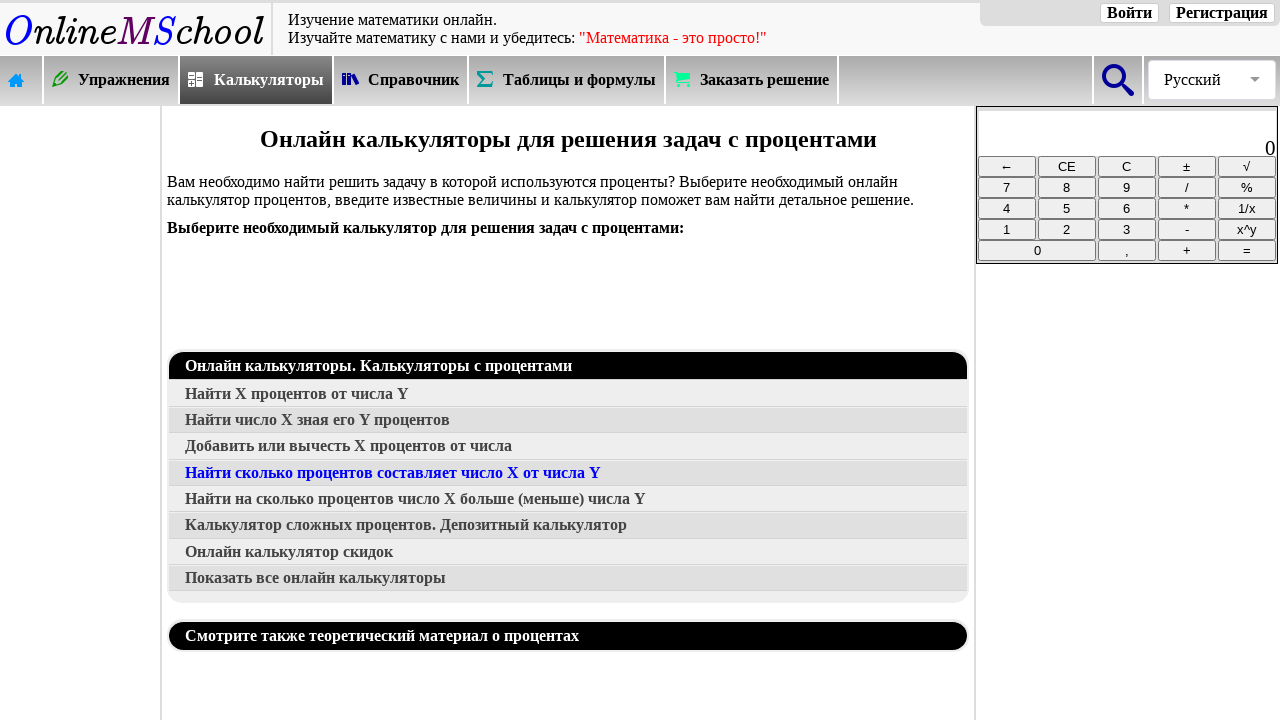

Waited for specific percentage calculator selector to load
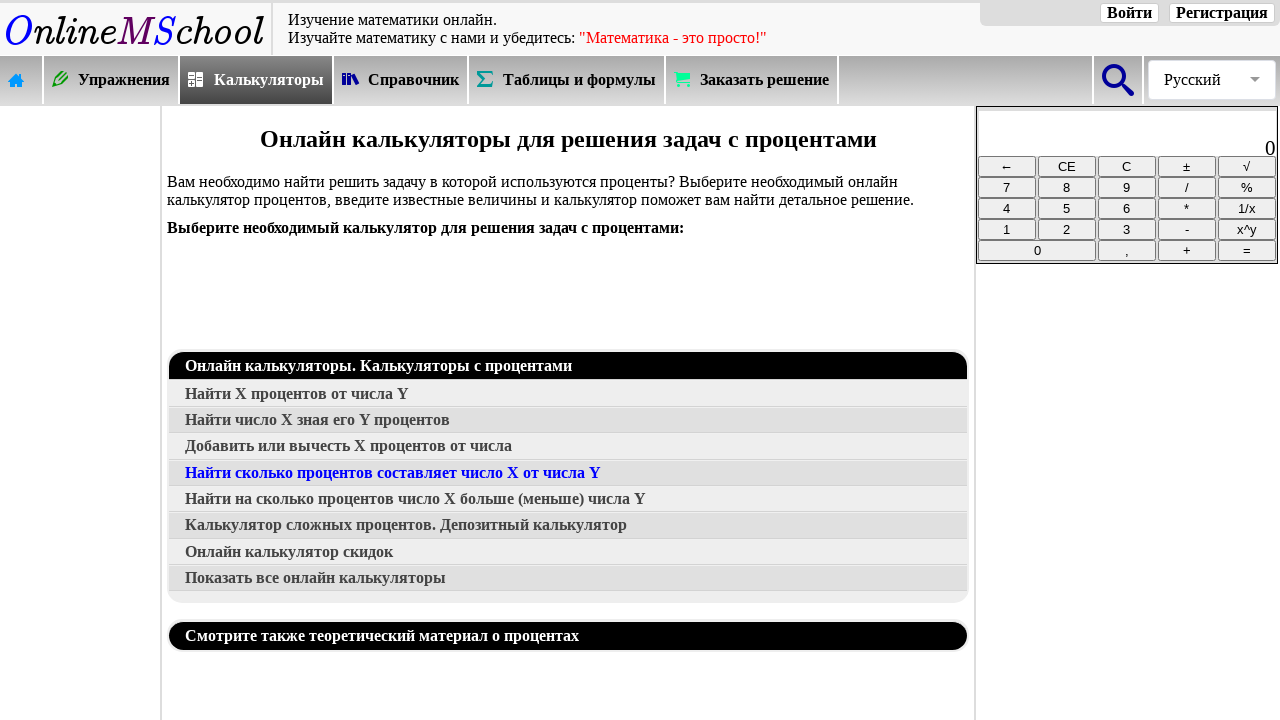

Clicked on specific percentage calculator at (568, 394) on xpath=//*[@id="oms_center_block"]/div[3]/a[2]
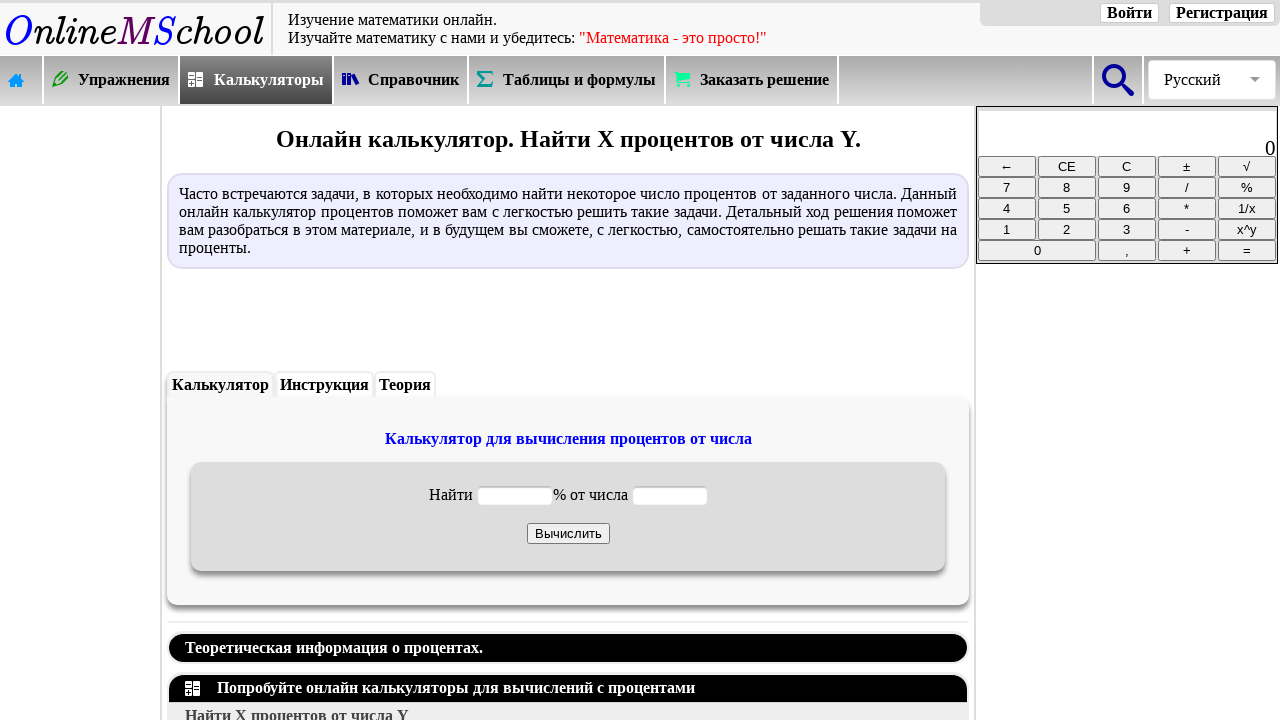

Waited for first input field selector to load
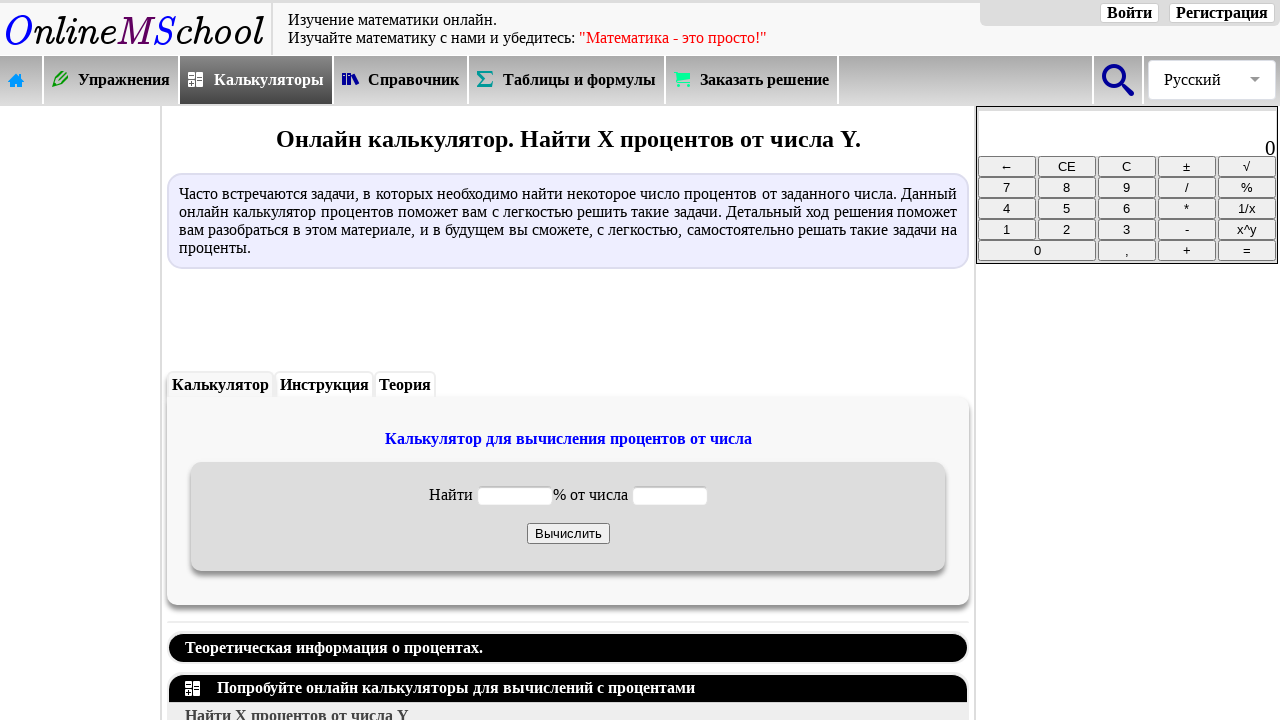

Entered first value '10' into first input field on #oms_c1
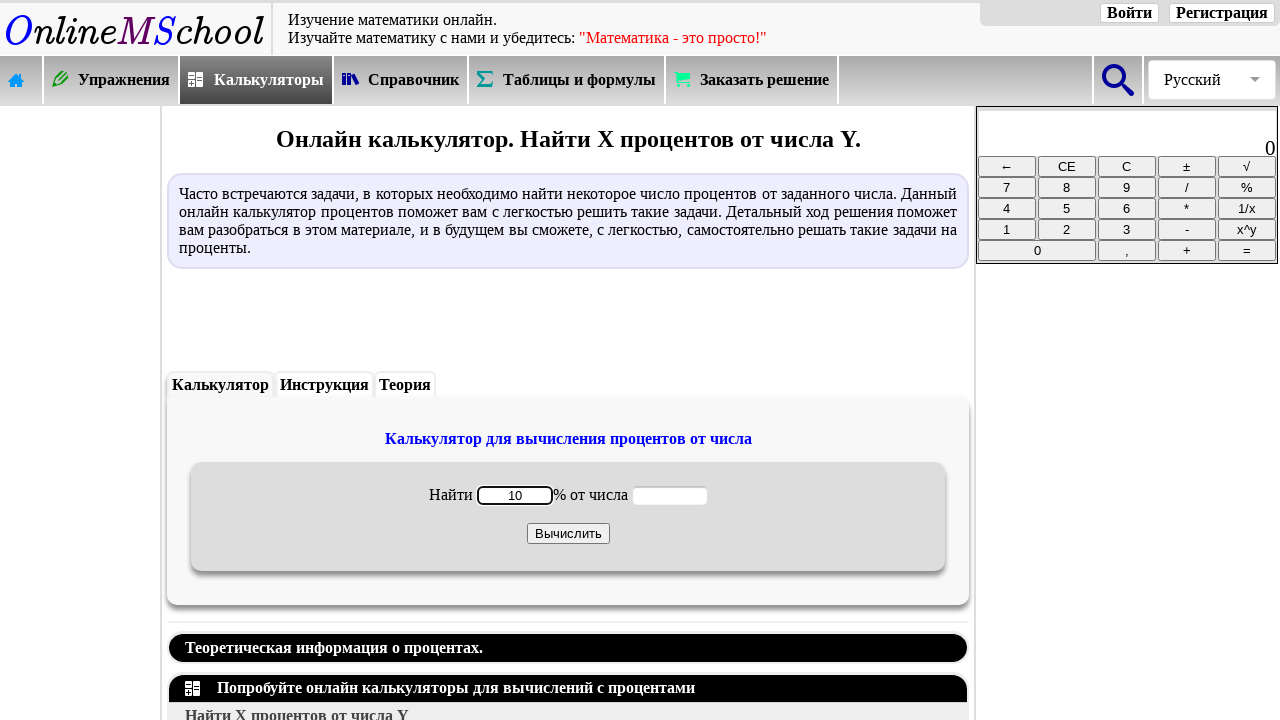

Waited for second input field selector to load
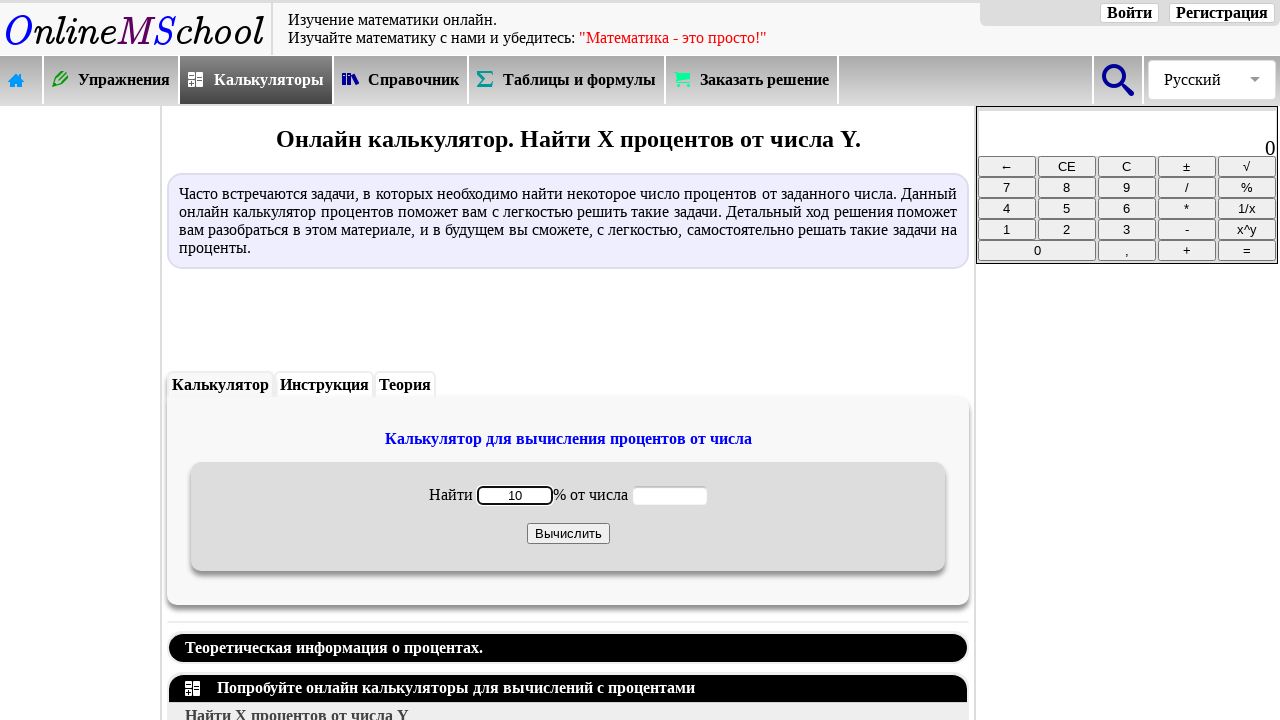

Entered second value '10' into second input field on #oms_c2
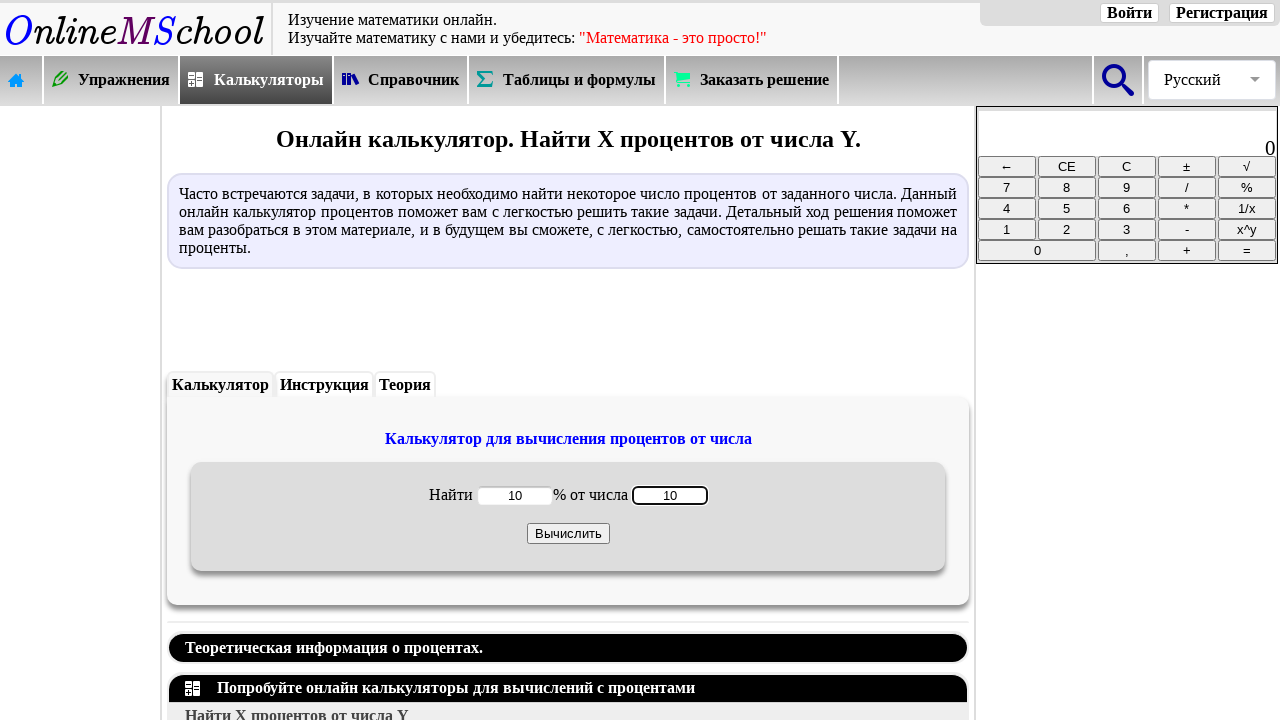

Waited for calculate button selector to load
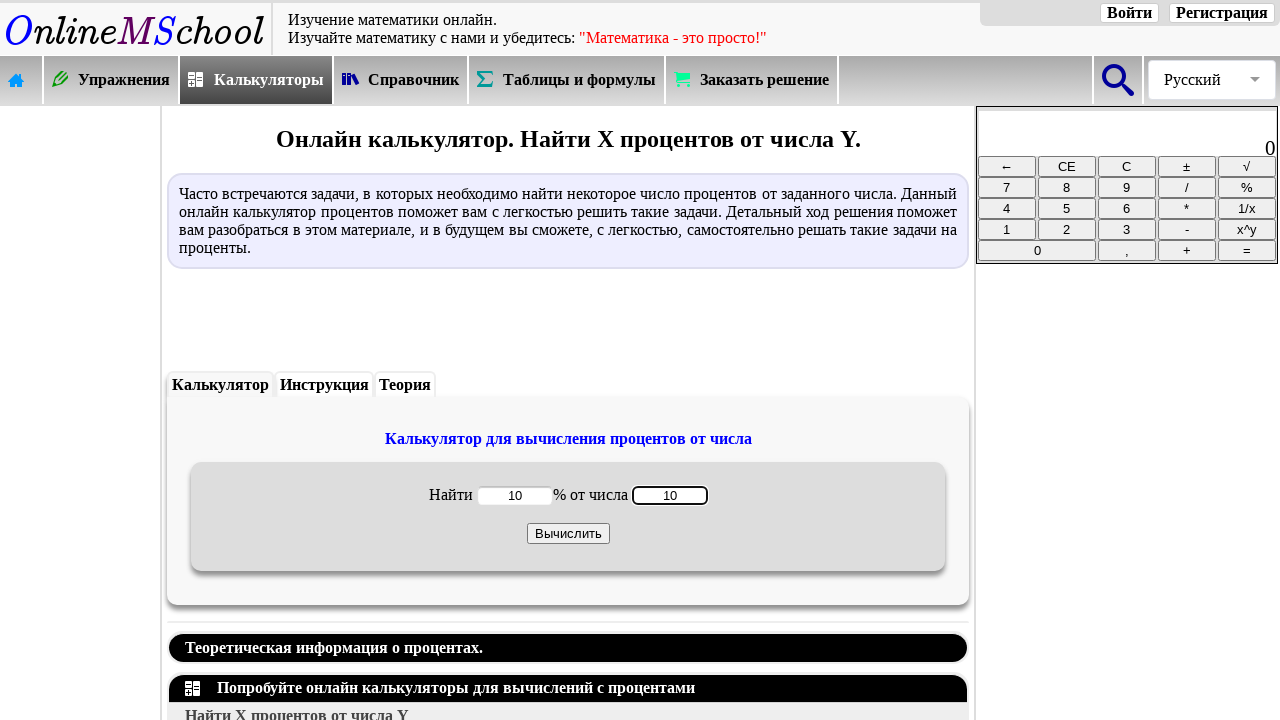

Clicked calculate button at (568, 533) on input[onclick="percent1('oms_c')"]
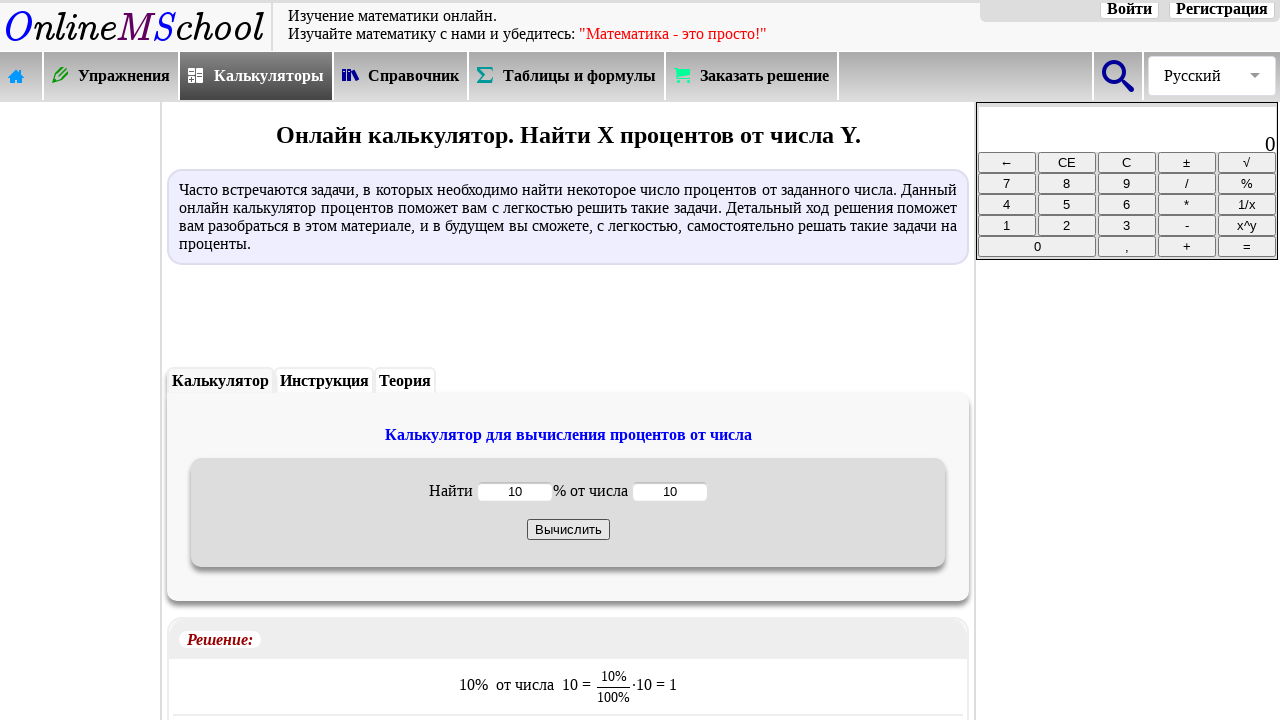

Waited for percentage calculation result to display
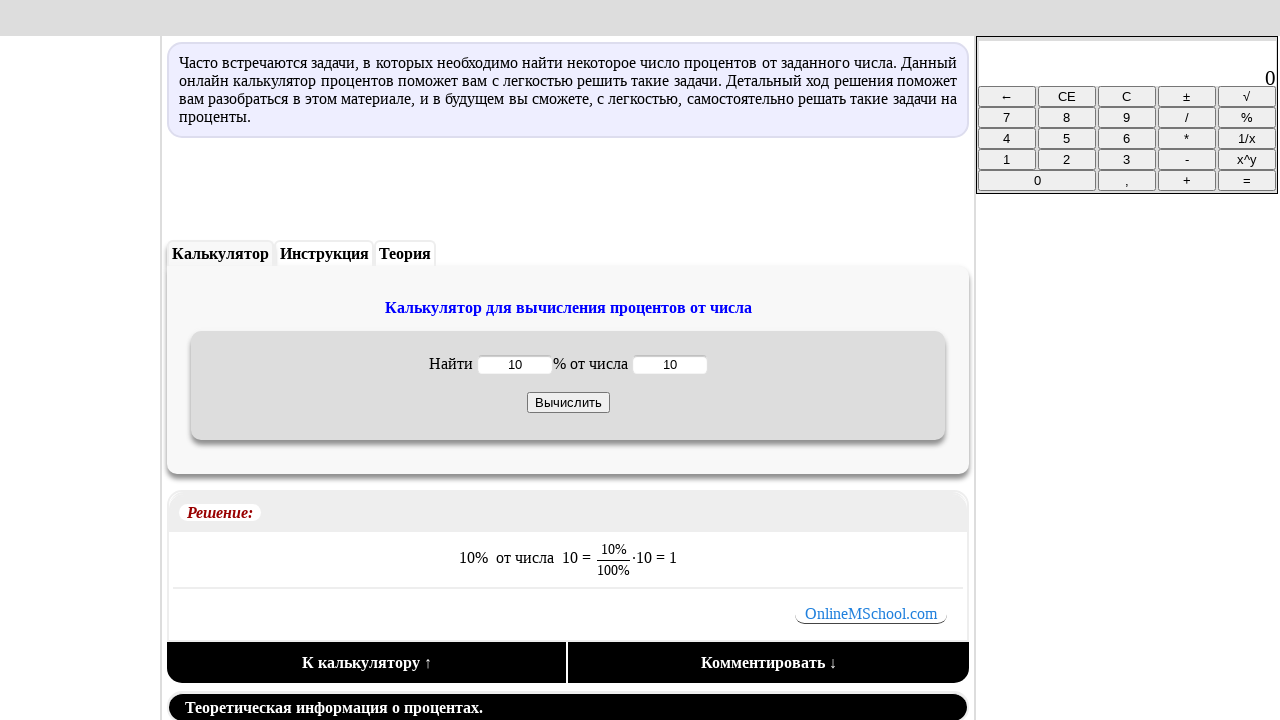

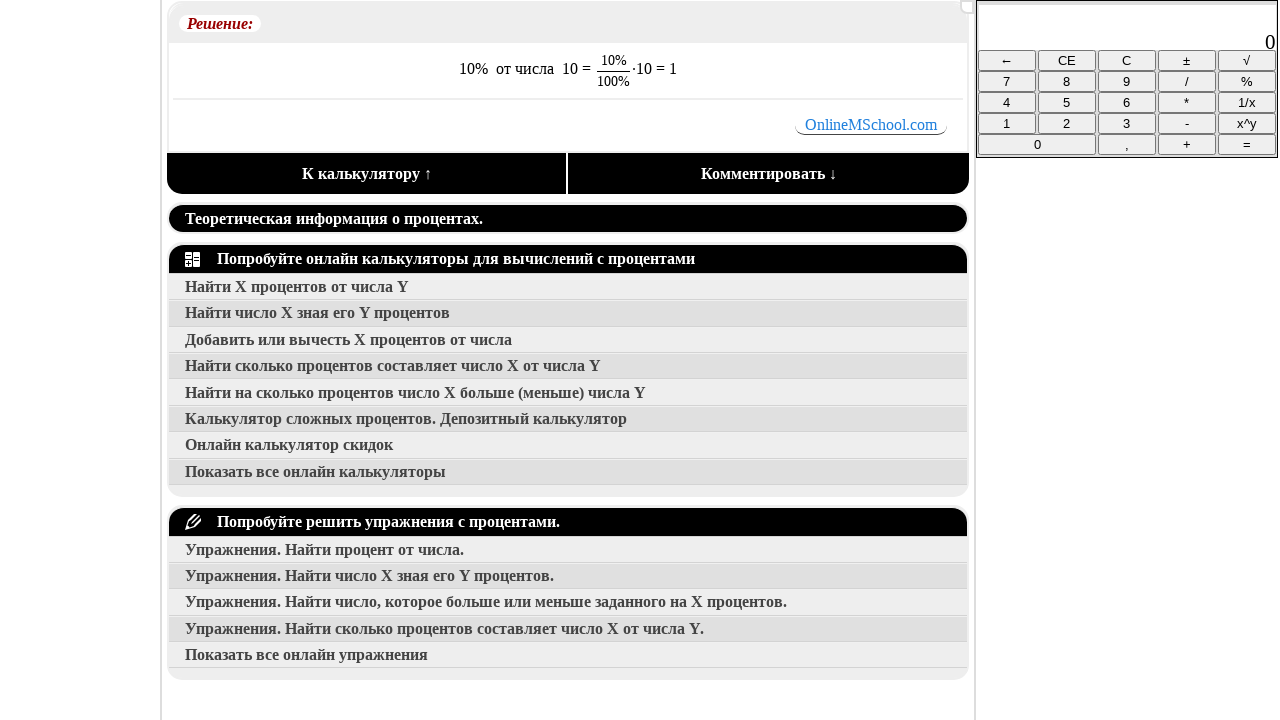